Scrolls within the scroll area to find a hidden button and clicks on it

Starting URL: http://uitestingplayground.com/scrollbars

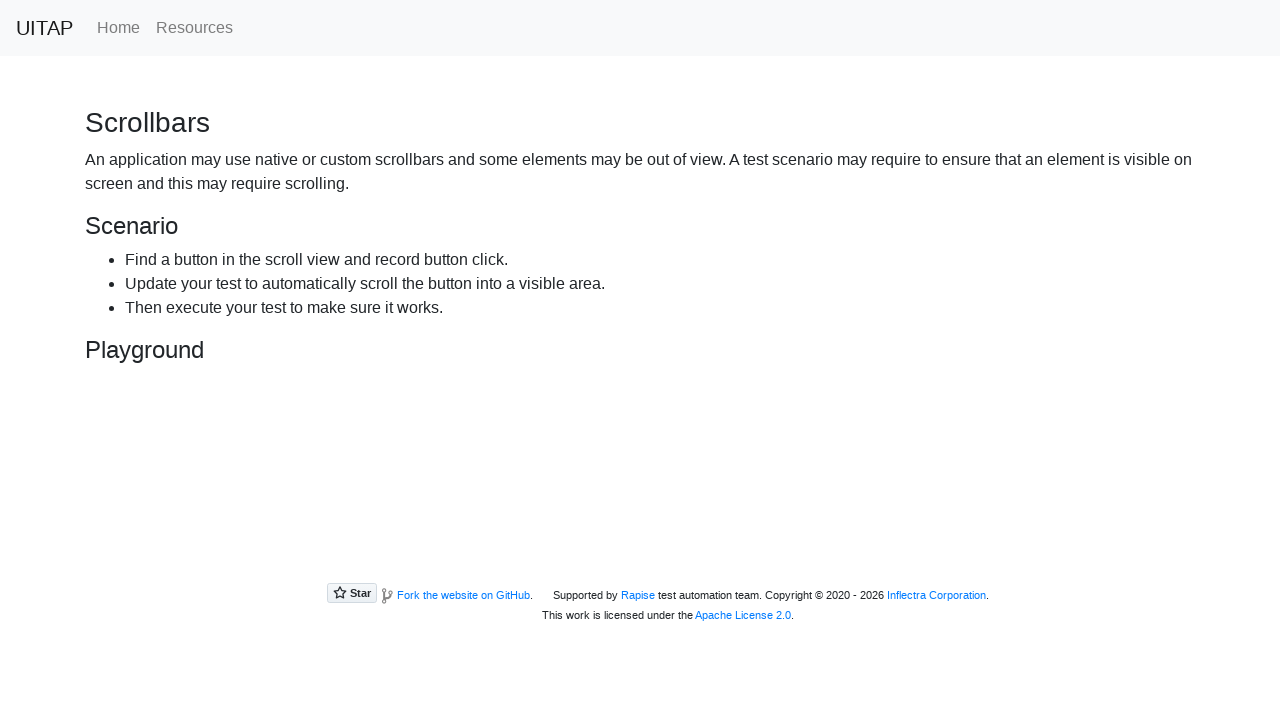

Located the hidden primary button element
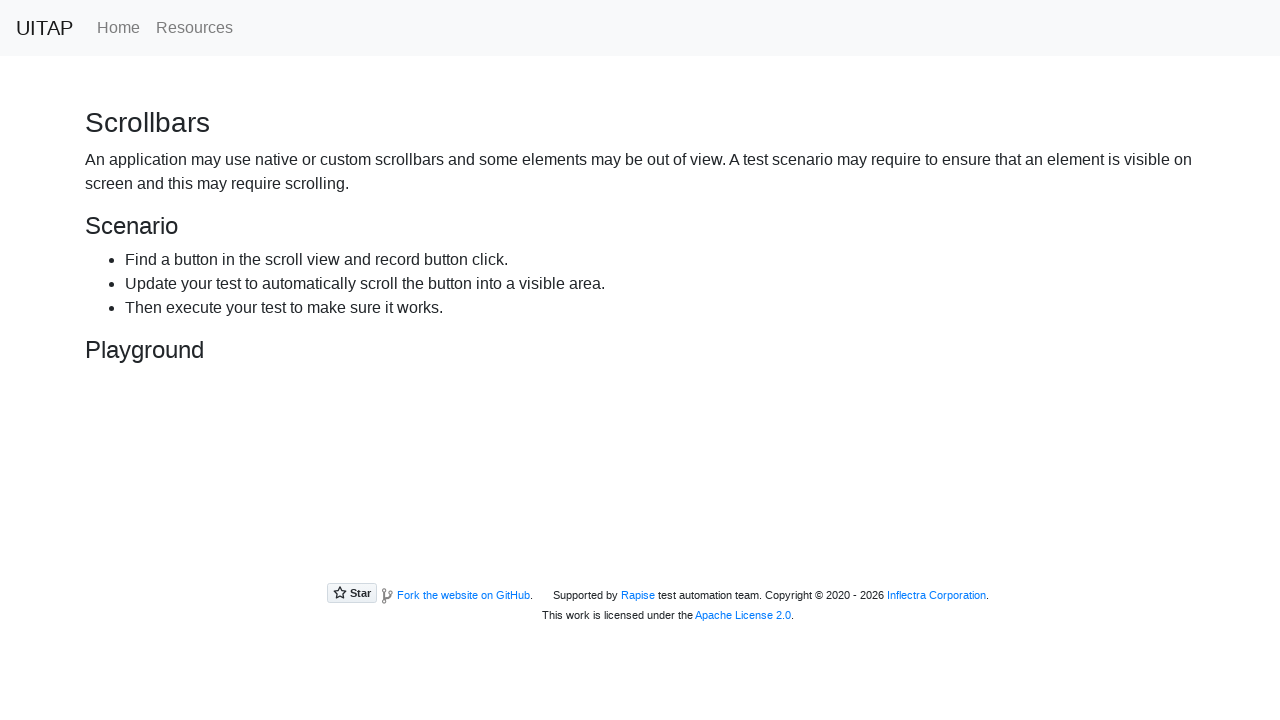

Scrolled to bring the hidden button into view
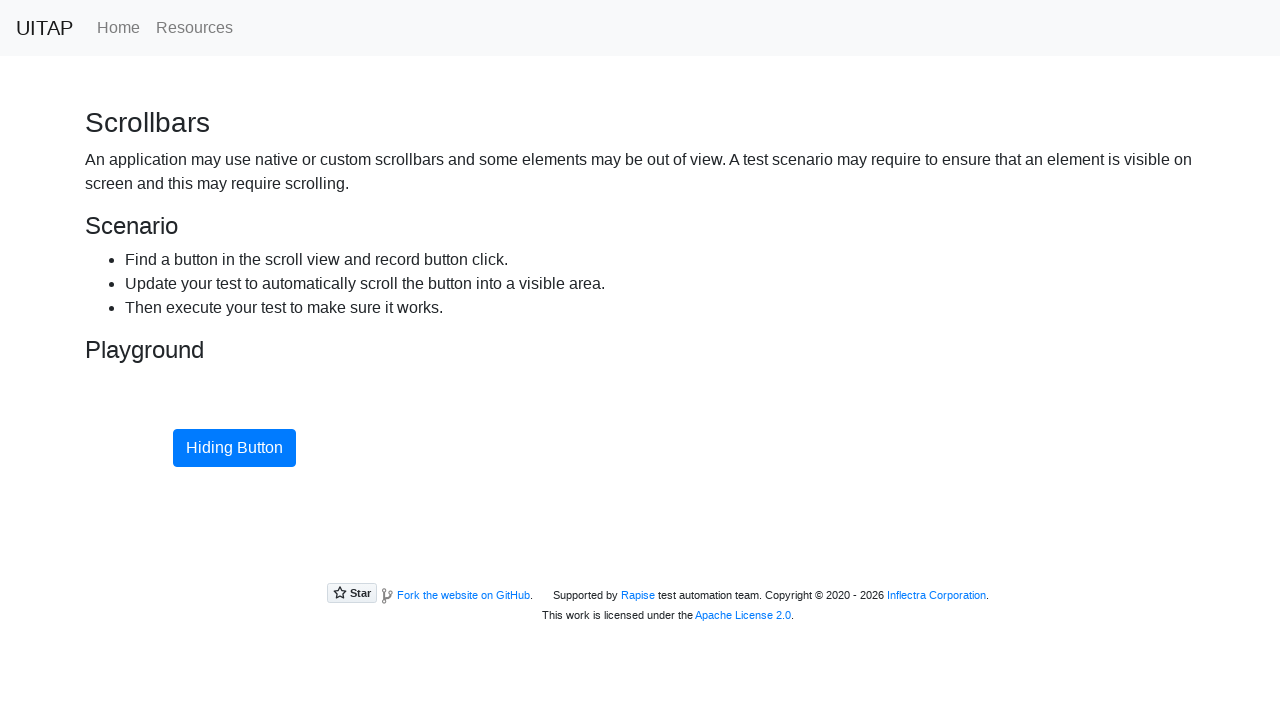

Clicked the hidden button that was scrolled into view at (234, 448) on .btn-primary
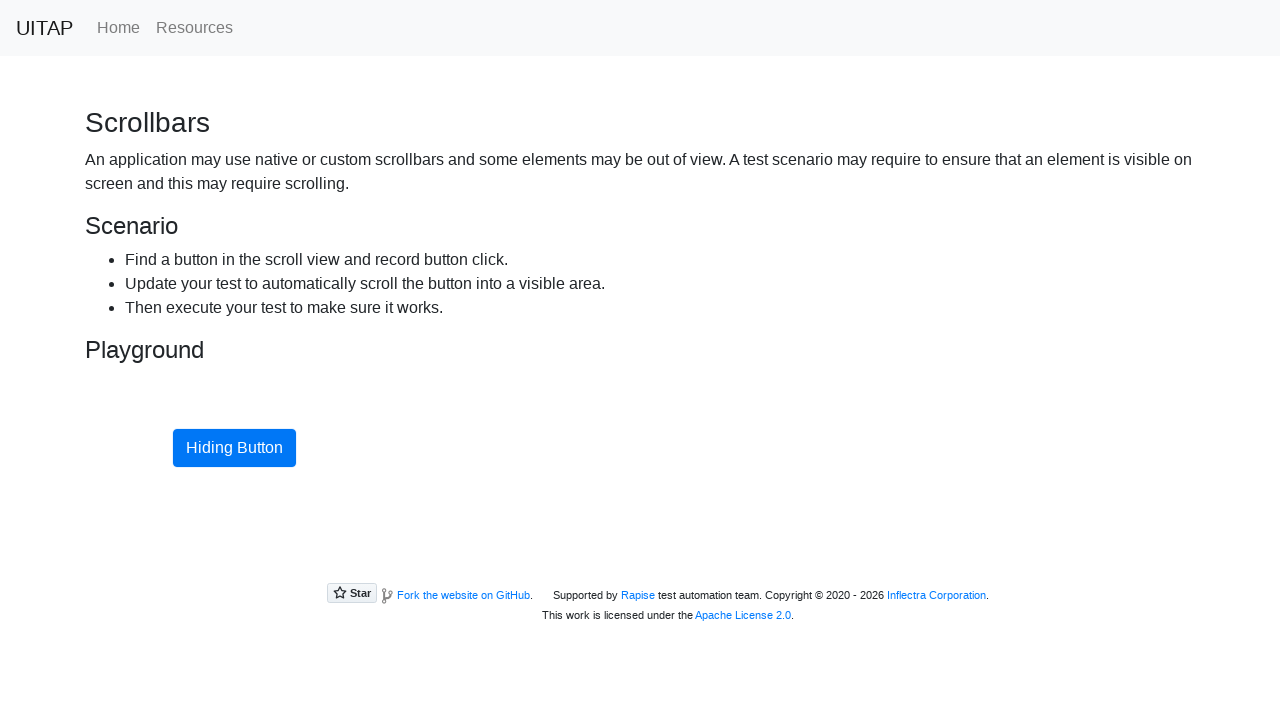

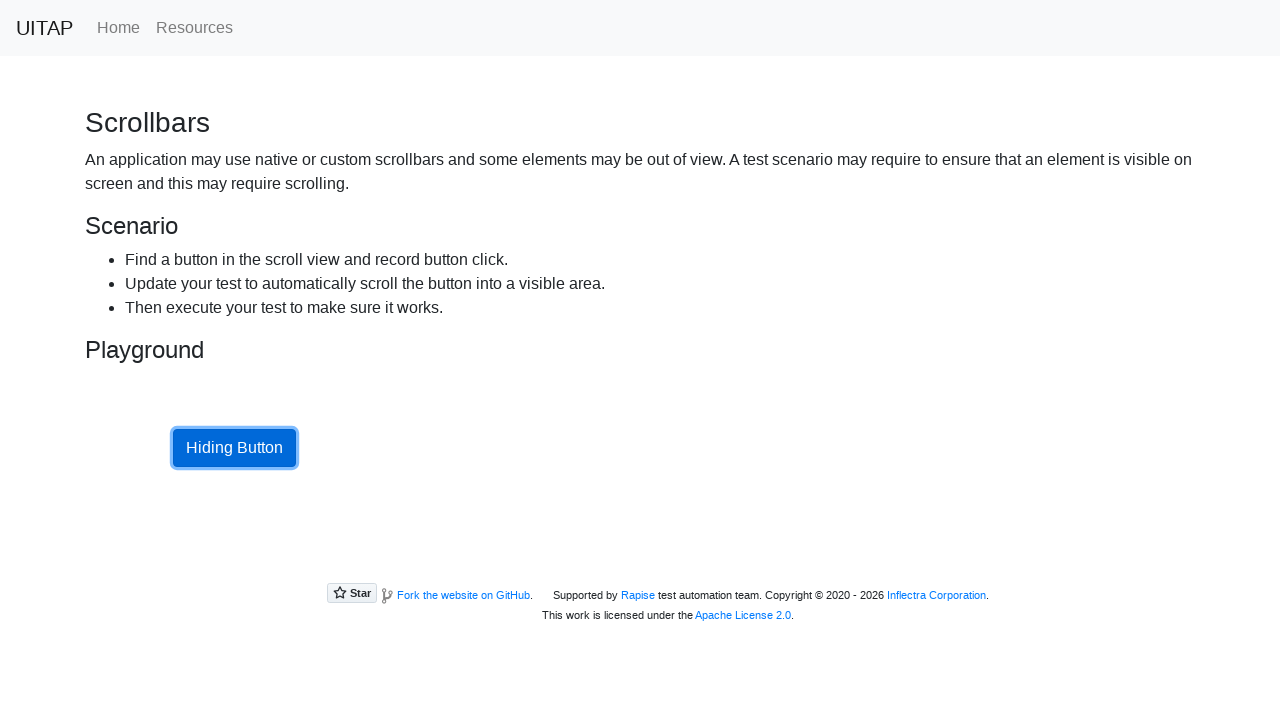